Tests JavaScript alert handling by clicking a button that triggers an alert and then accepting (dismissing) the alert dialog.

Starting URL: http://www.omayo.blogspot.com

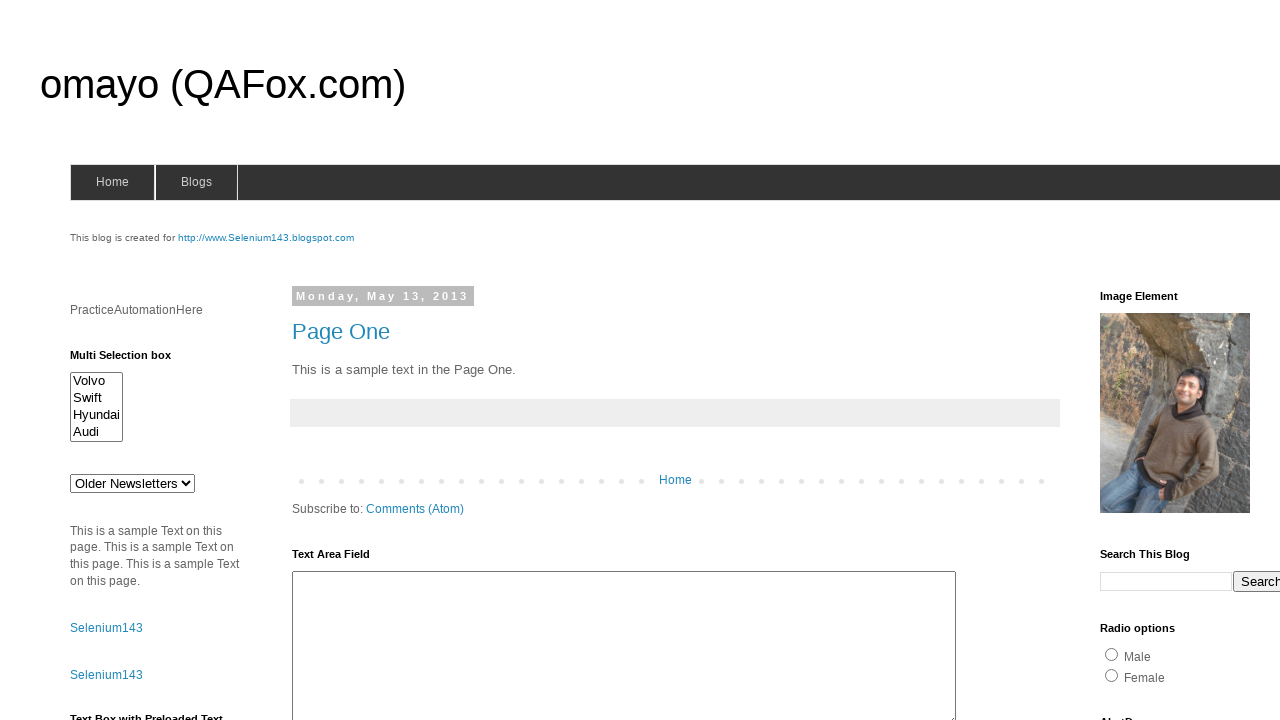

Set up dialog handler to accept alerts
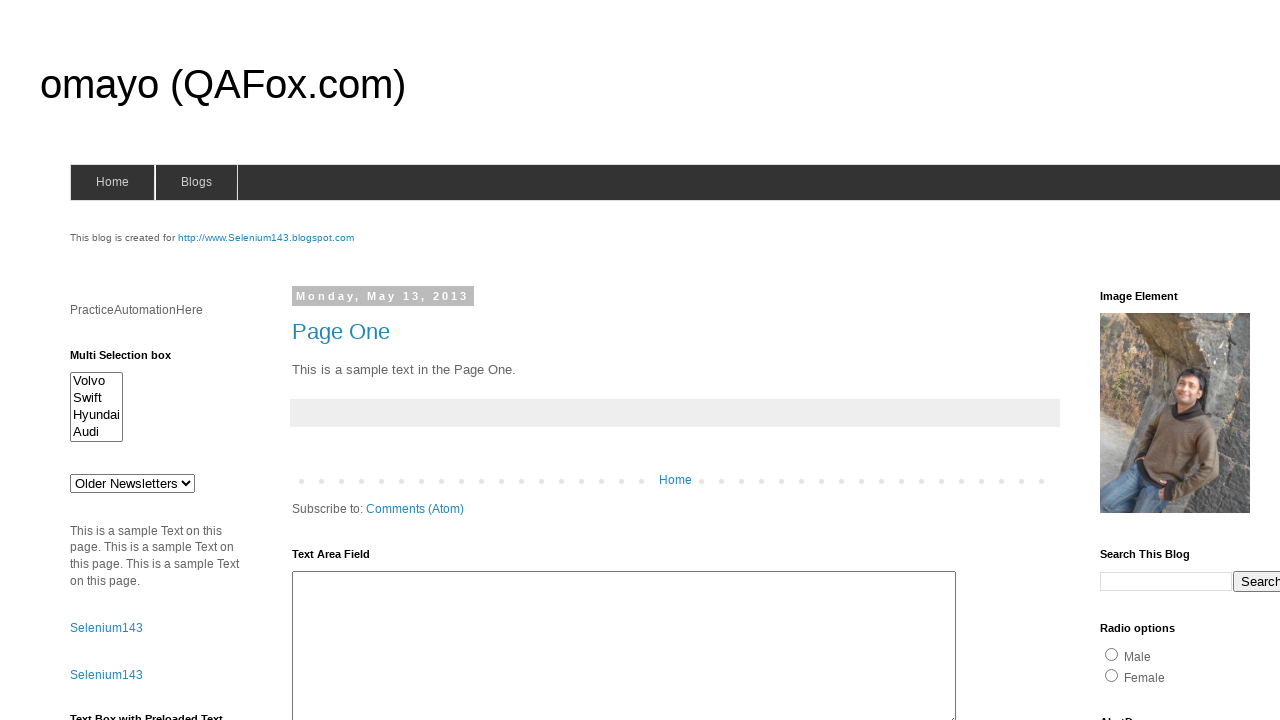

Clicked alert button to trigger JavaScript alert at (1154, 361) on #alert1
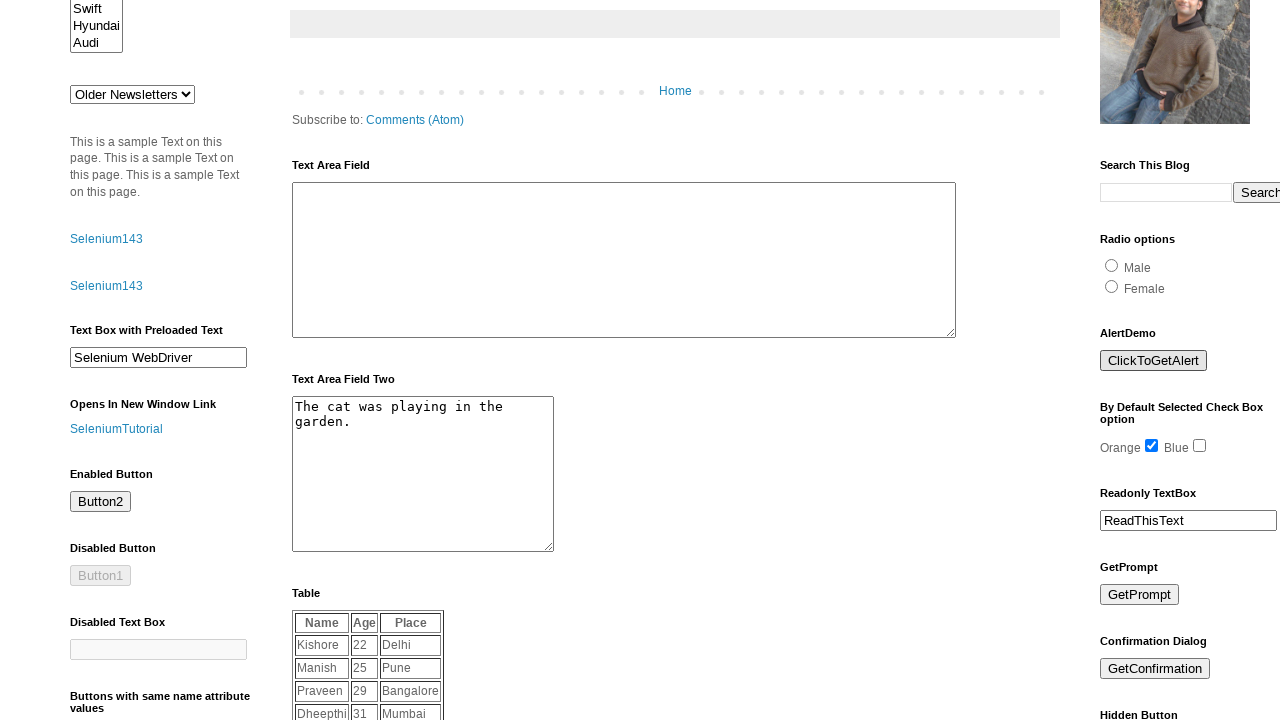

Waited for alert dialog to be dismissed
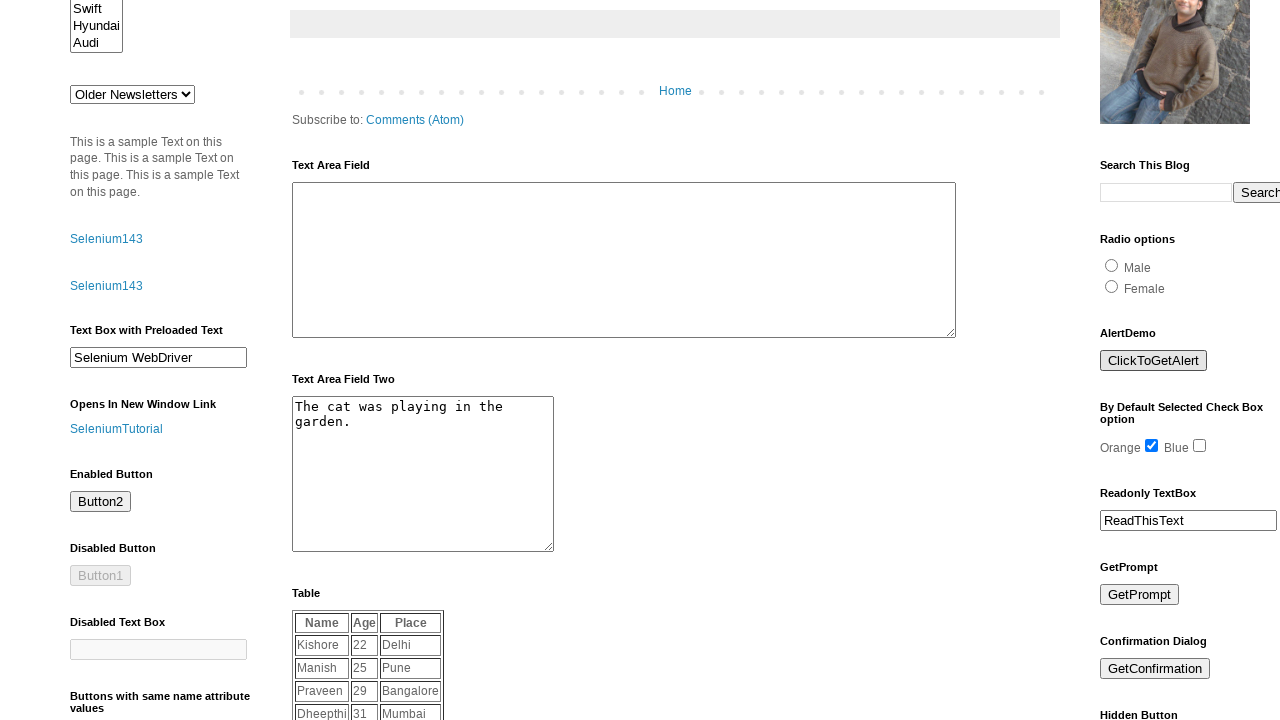

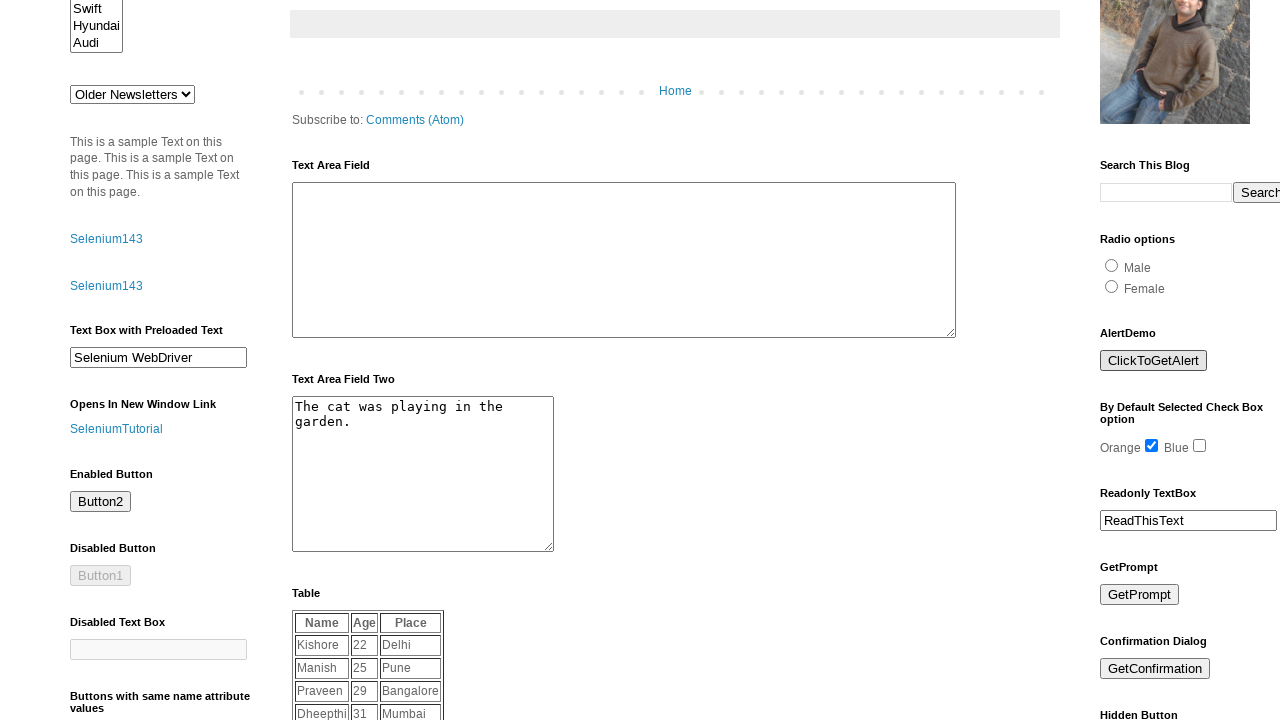